Tests the styles page by verifying the jumbo header is displayed with correct text

Starting URL: https://kristinek.github.io/site/examples/styles

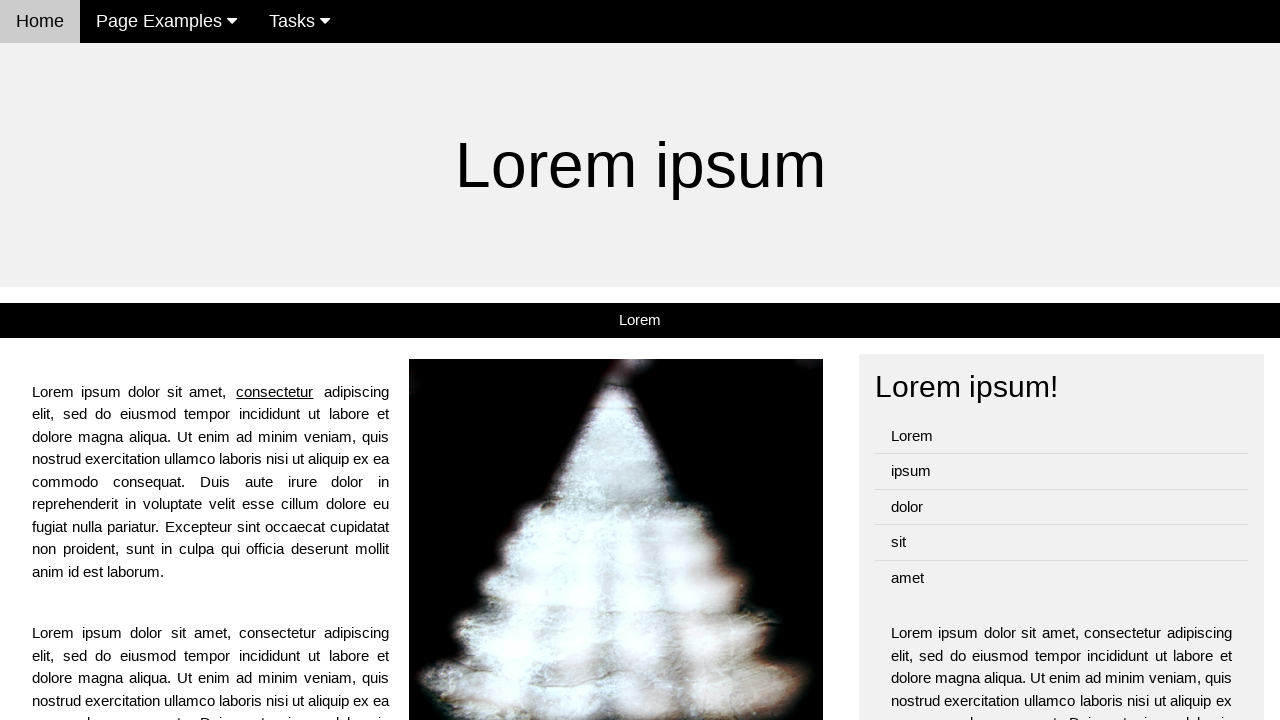

Navigated to styles page
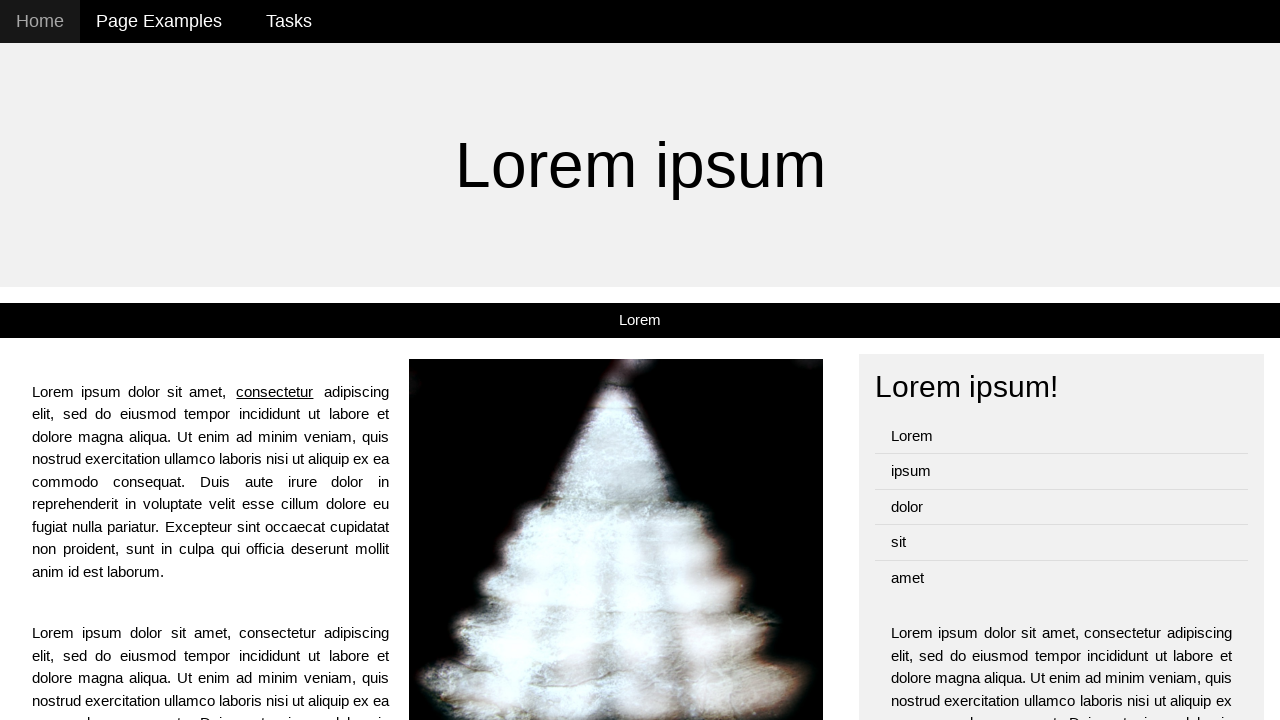

Located jumbo header element
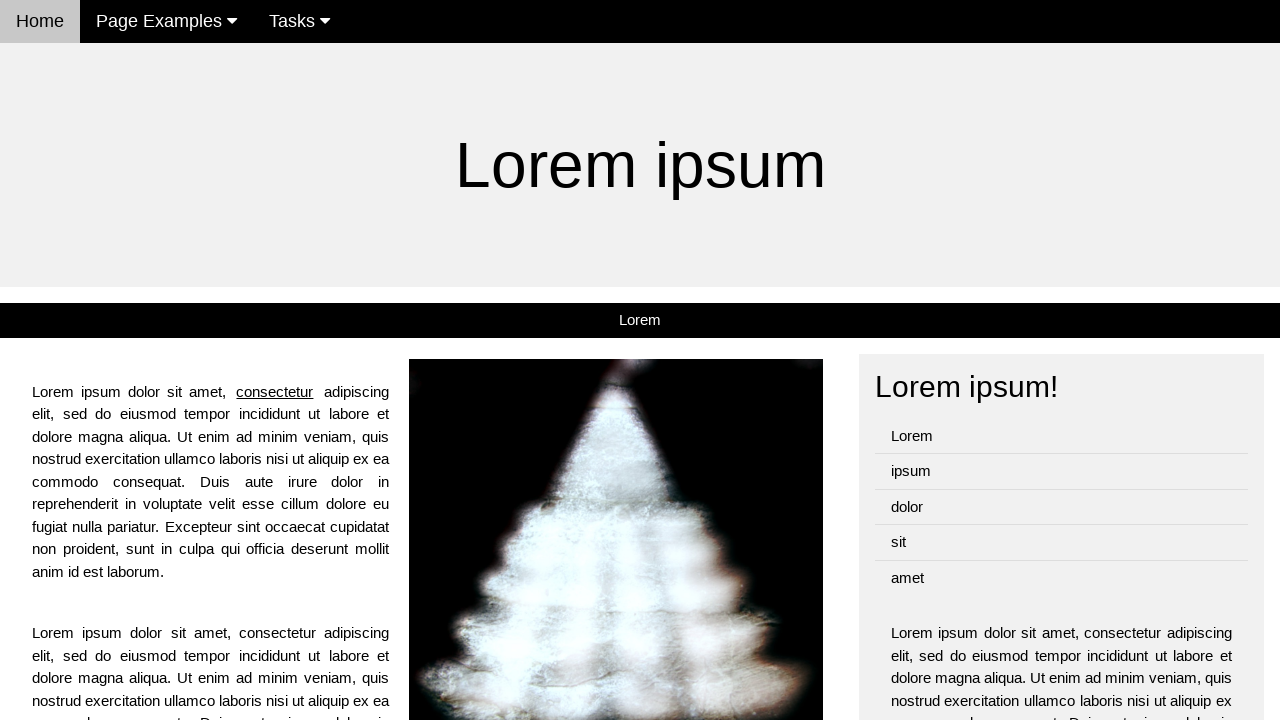

Waited for jumbo header to be ready
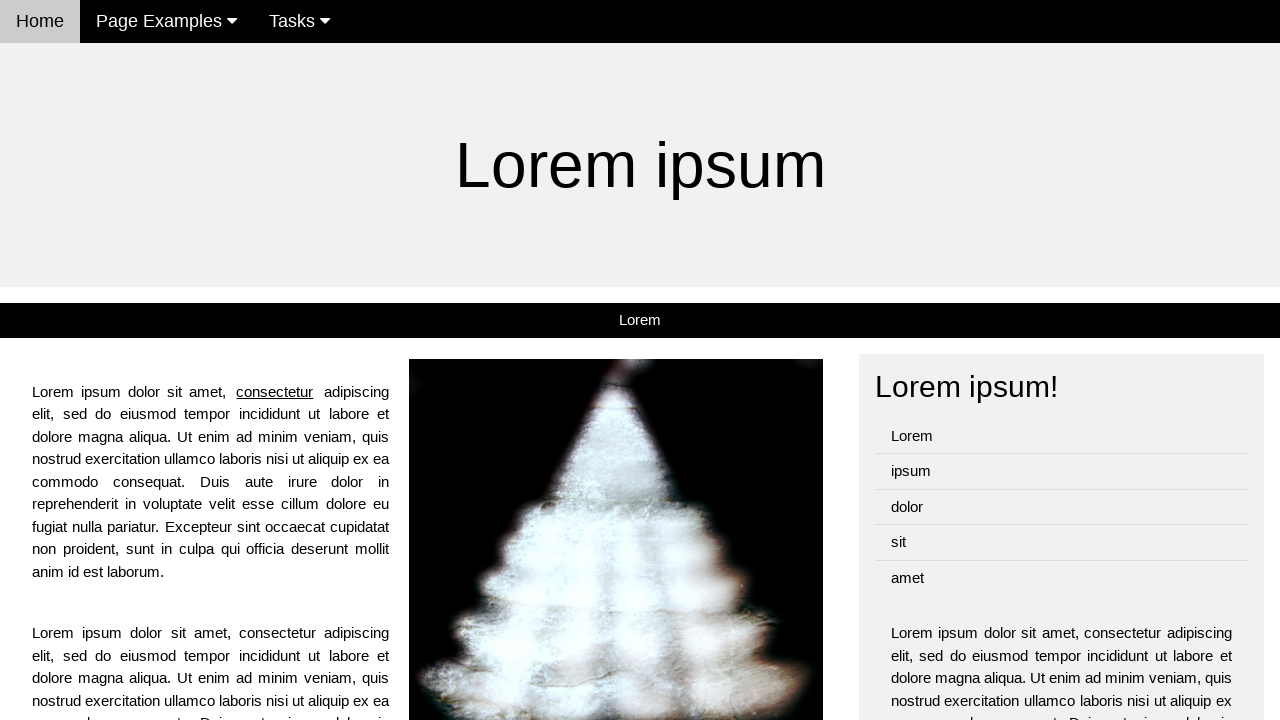

Verified jumbo header is visible
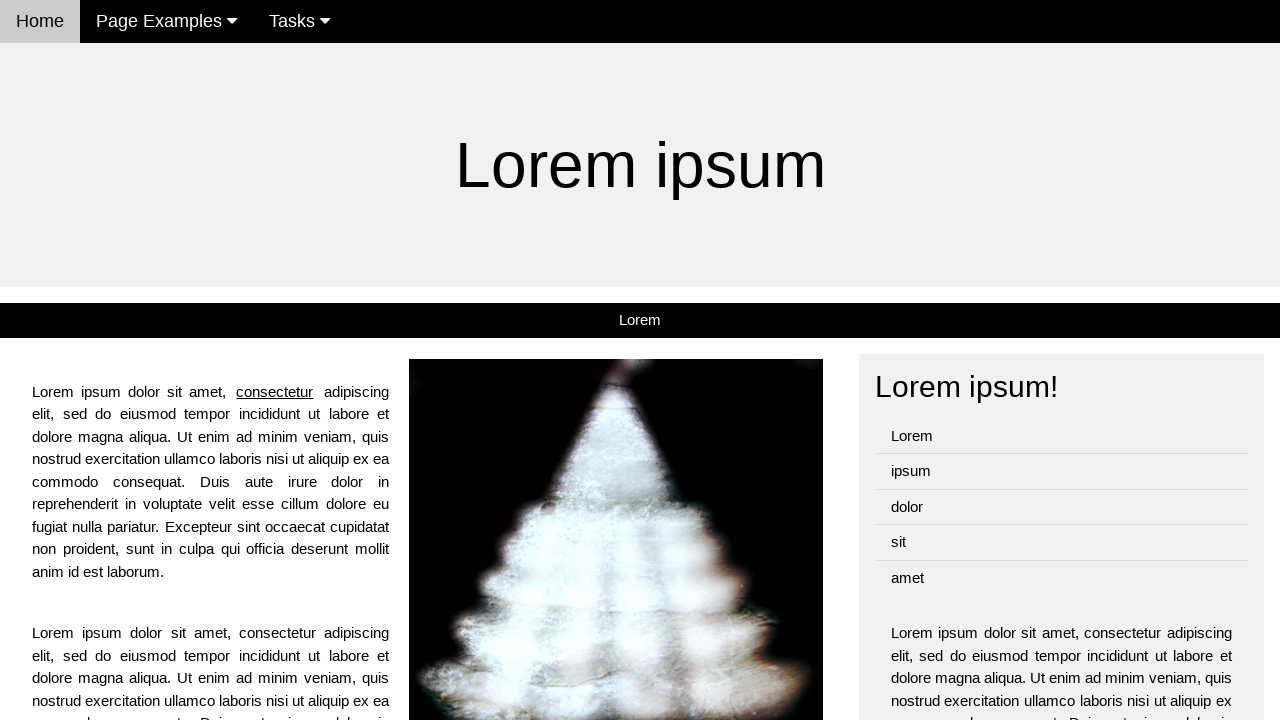

Verified jumbo header displays correct text 'Lorem ipsum'
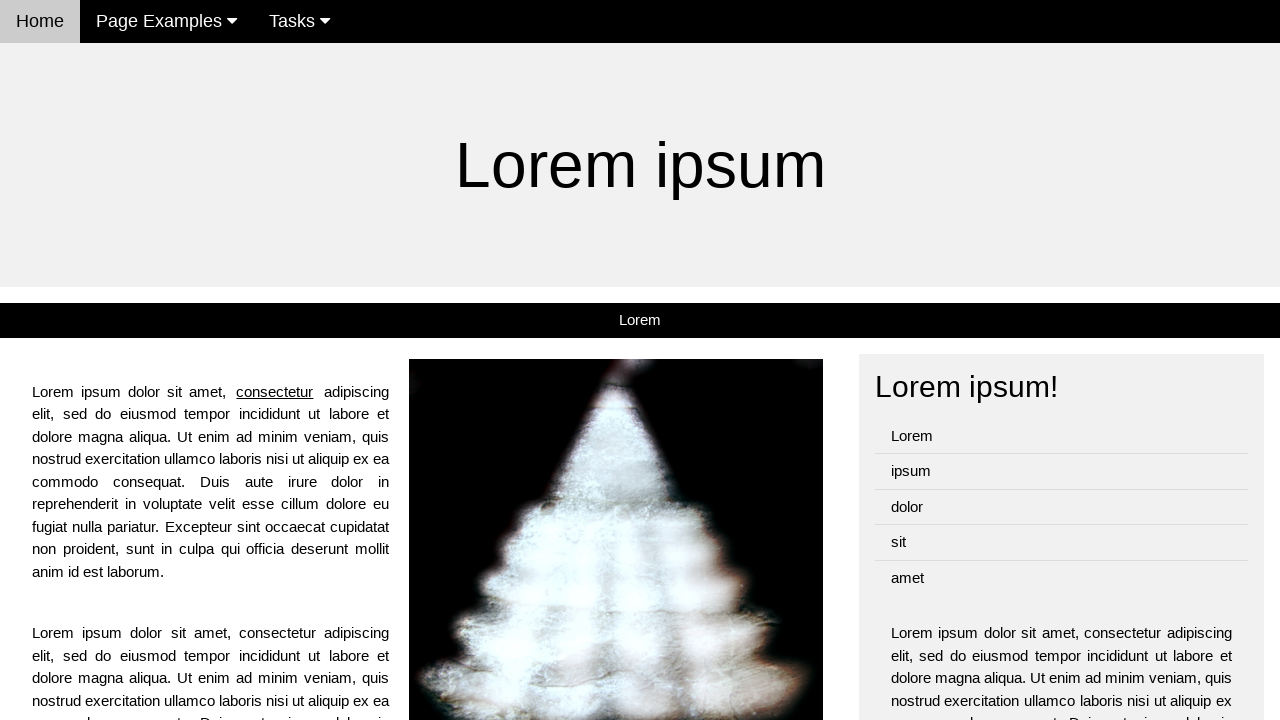

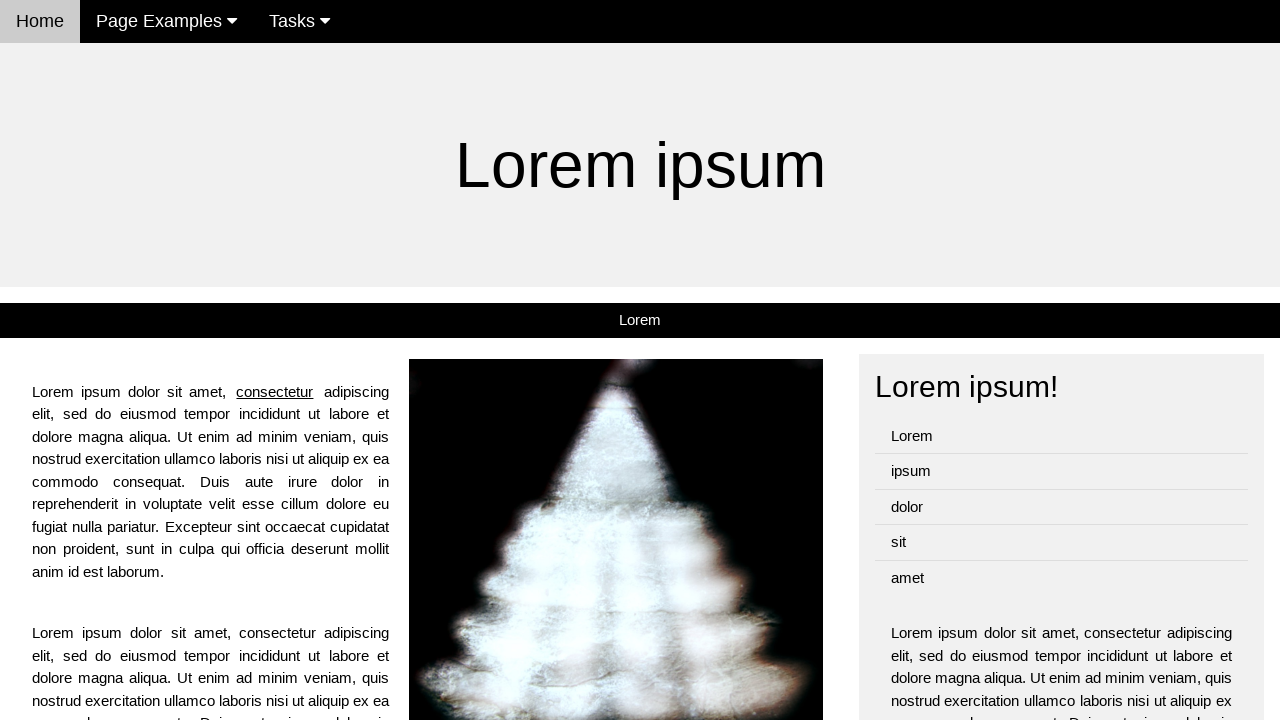